Tests form submission by clicking submit button and verifying success message

Starting URL: https://bonigarcia.dev/selenium-webdriver-java/web-form.html

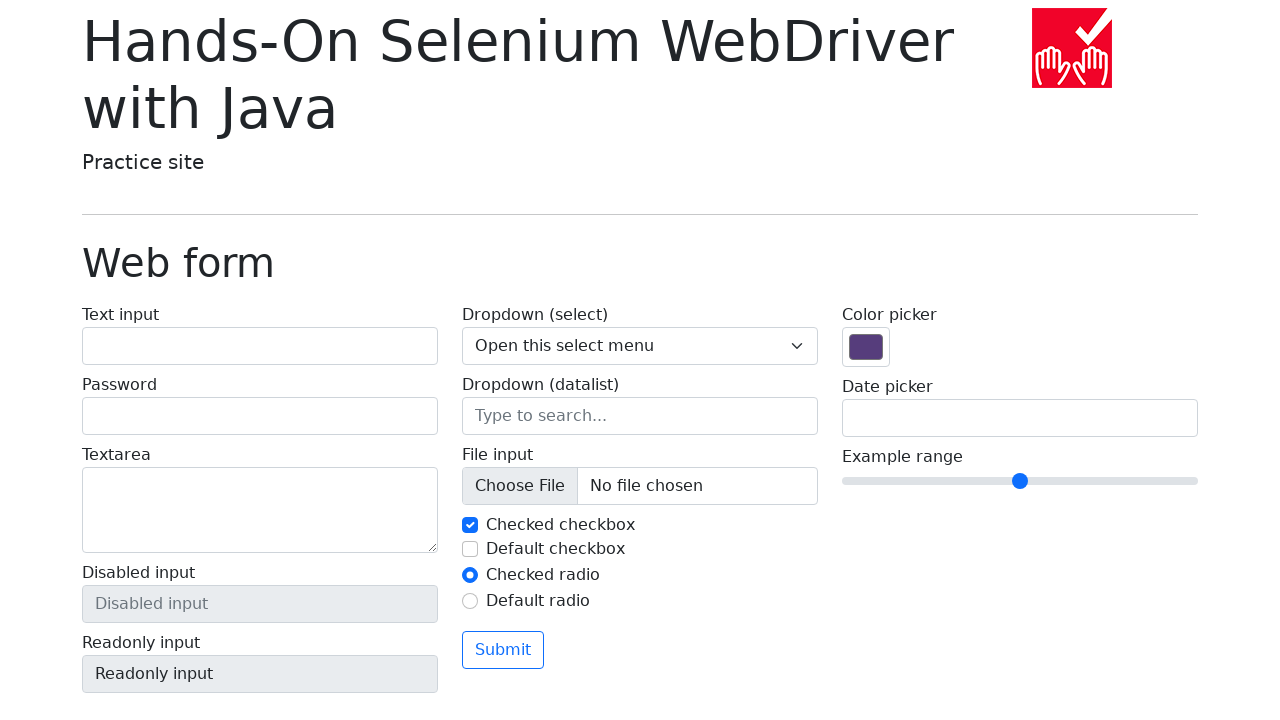

Clicked submit button to submit form at (503, 650) on button[type='submit']
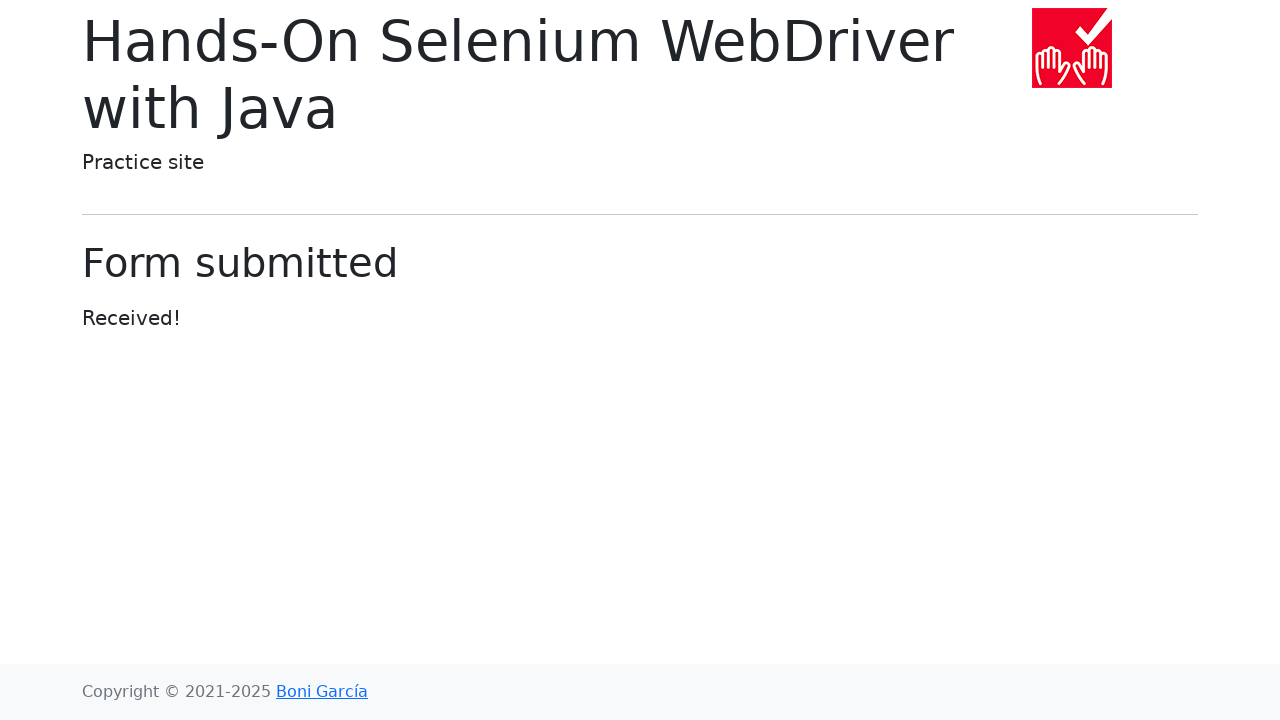

Success message element loaded
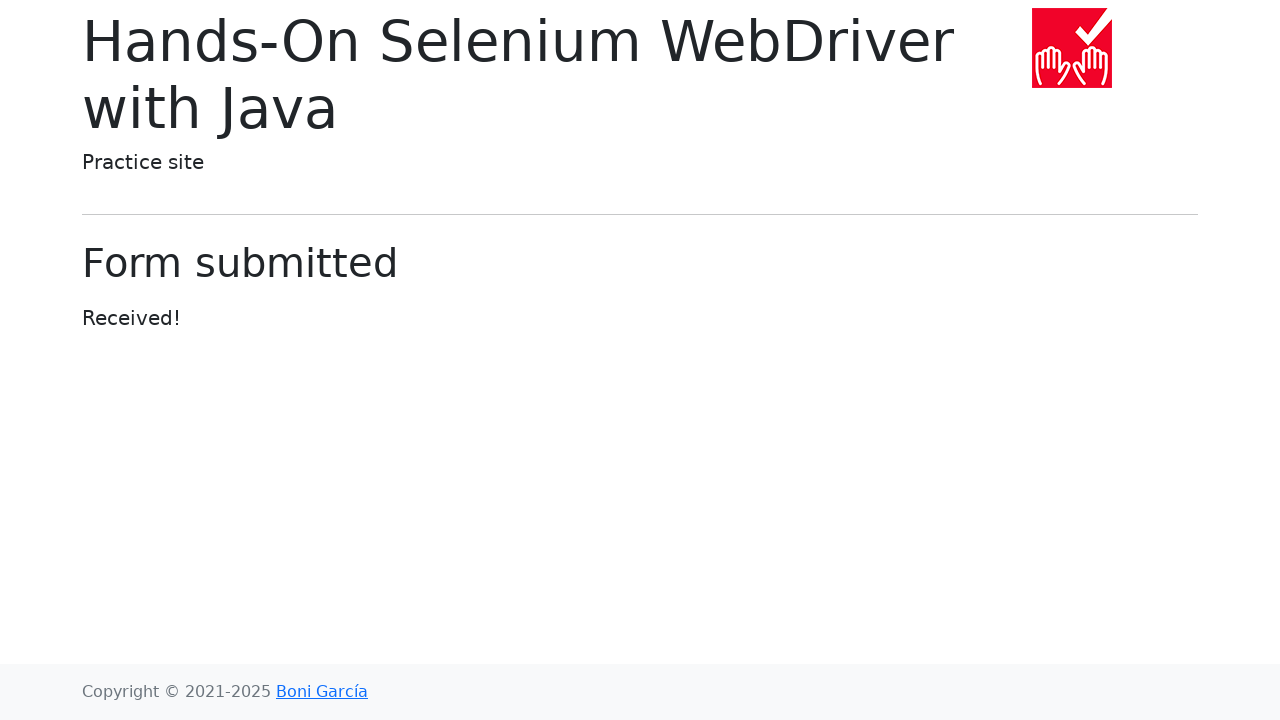

Verified success message text 'Form submitted'
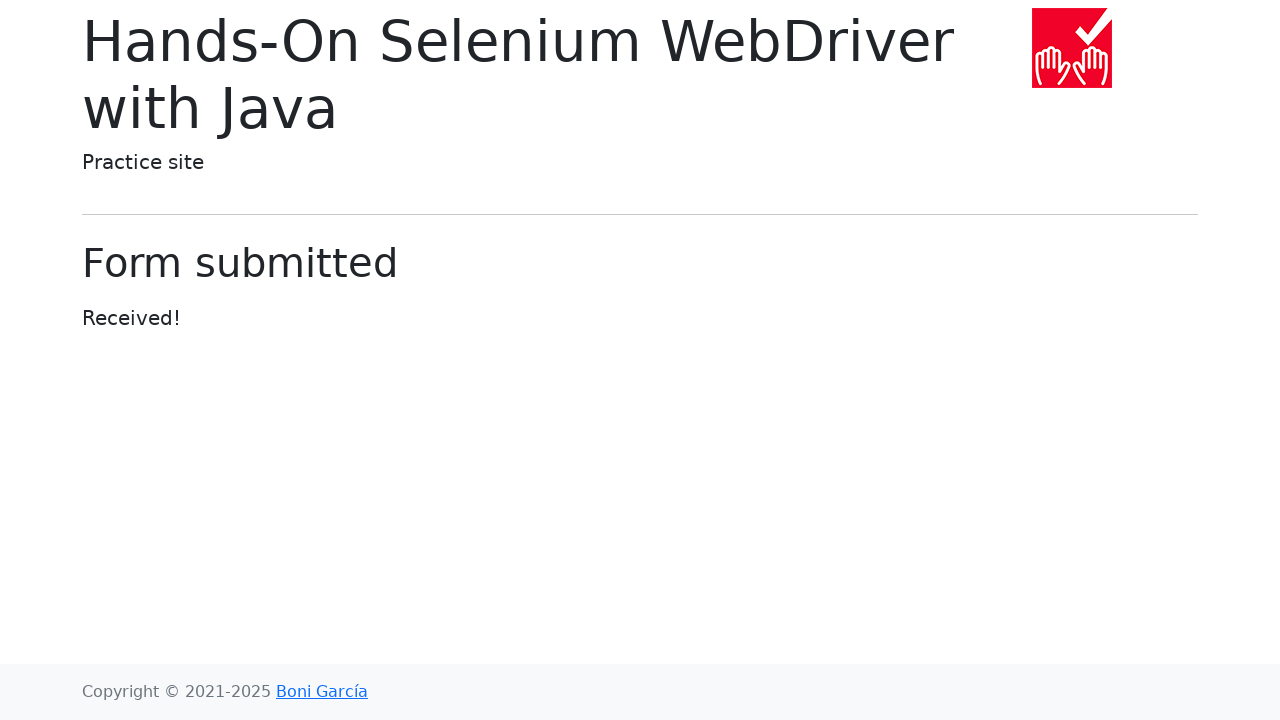

Verified lead message text 'Received!'
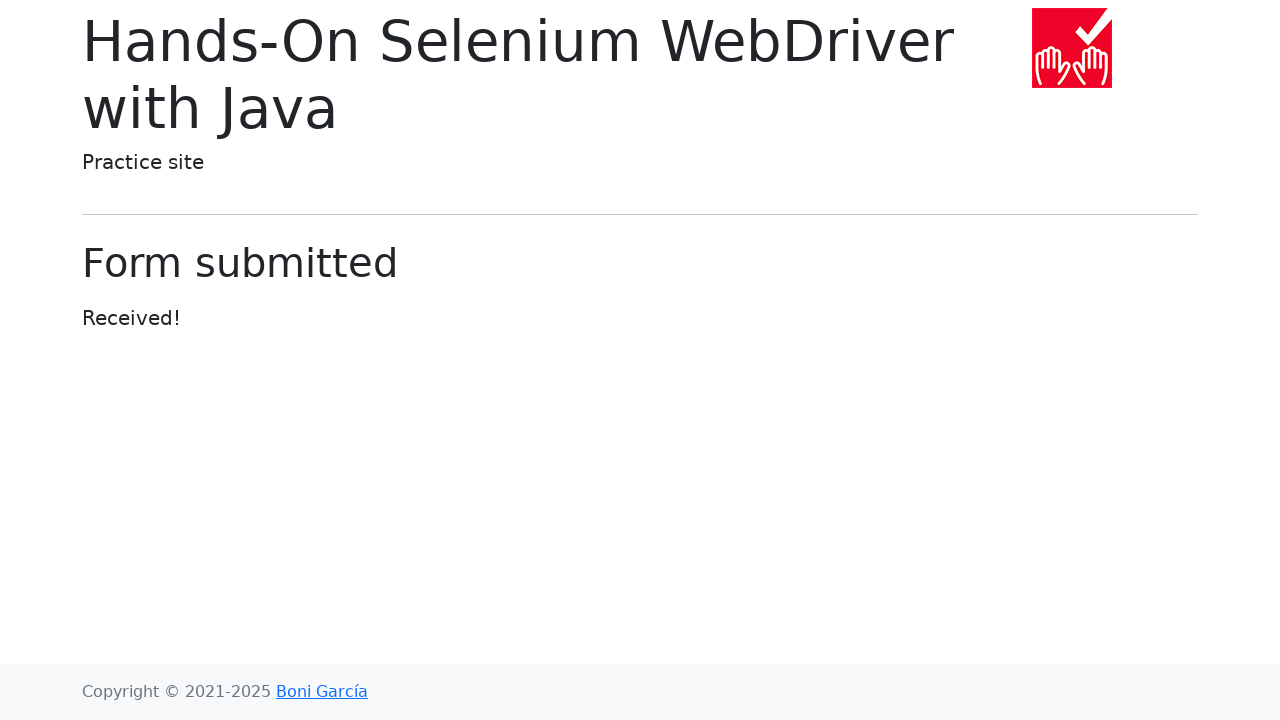

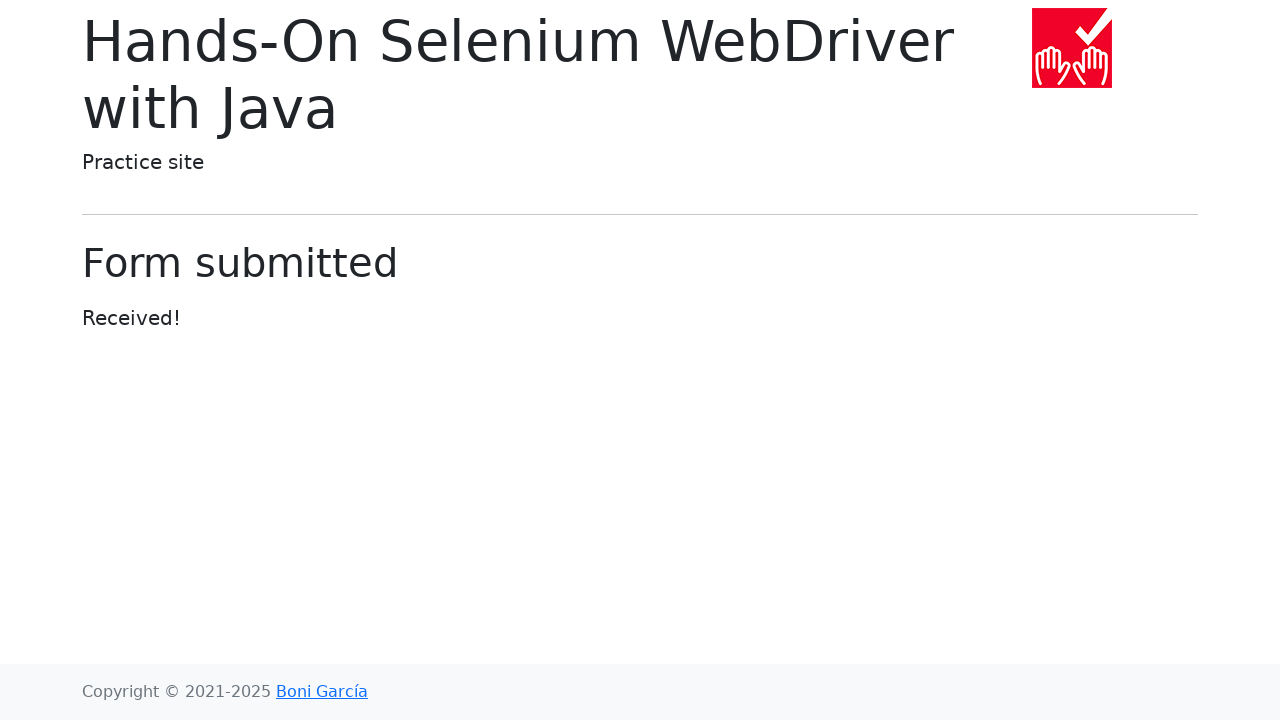